Tests dynamic element appearance with soft assertions by clicking a button and verifying paragraph element properties

Starting URL: https://testeroprogramowania.github.io/selenium/wait2.html

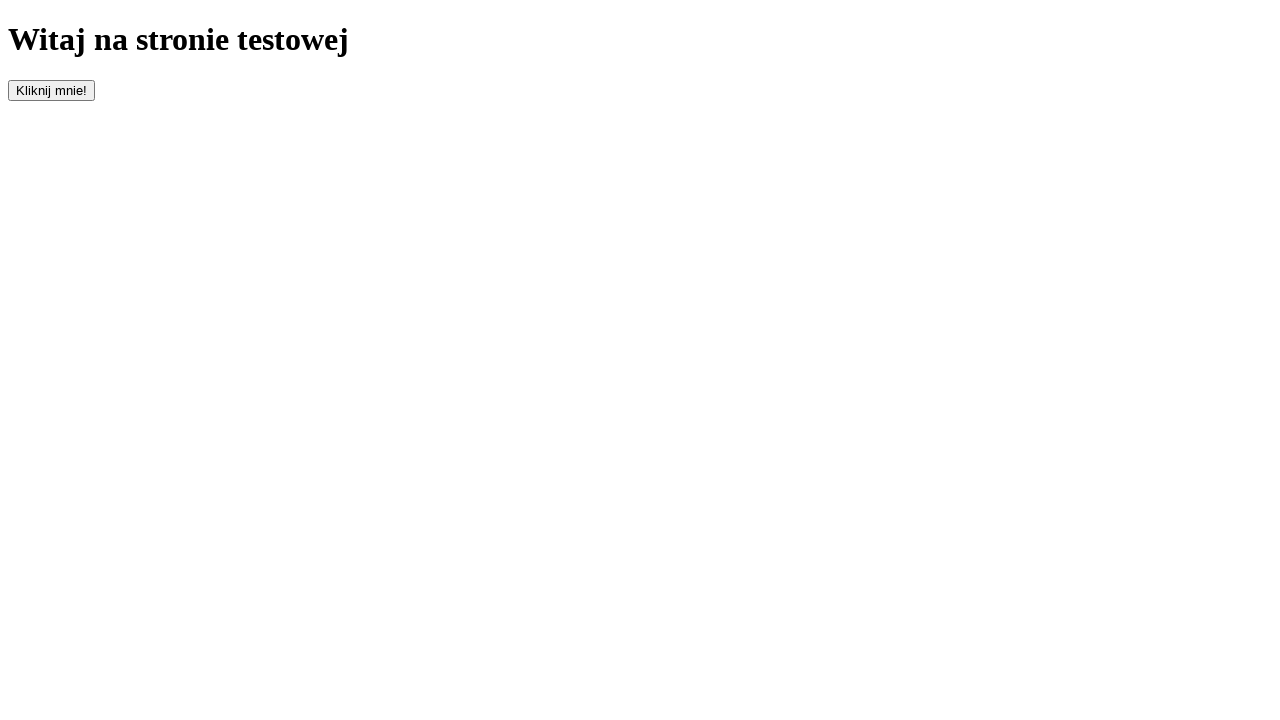

Navigated to test URL
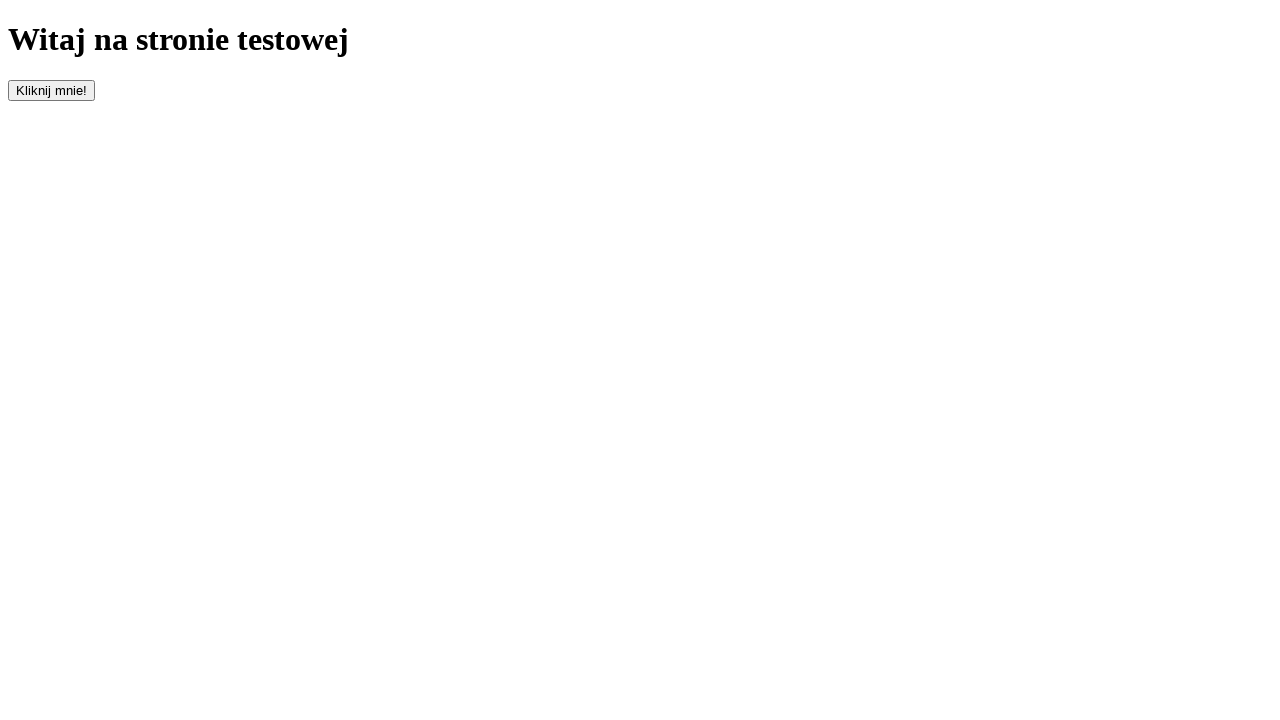

Clicked button with id 'clickOnMe' to trigger element appearance at (52, 90) on #clickOnMe
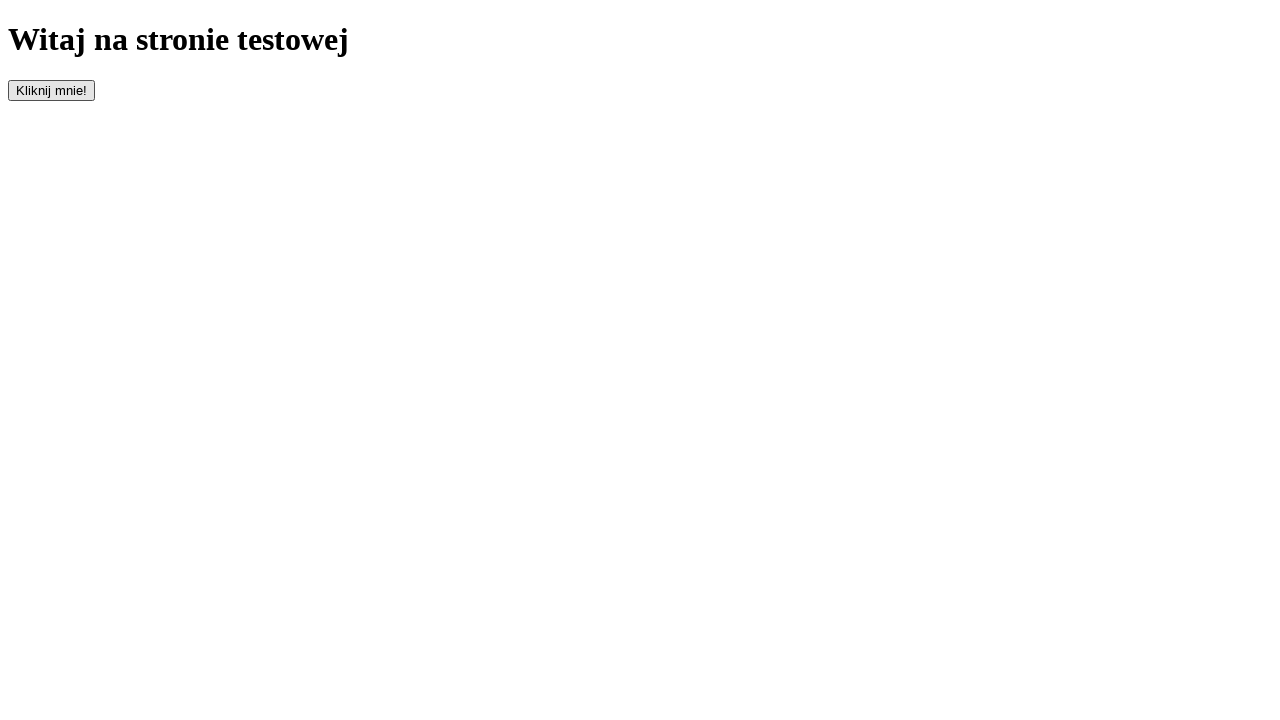

Waited for paragraph element to appear
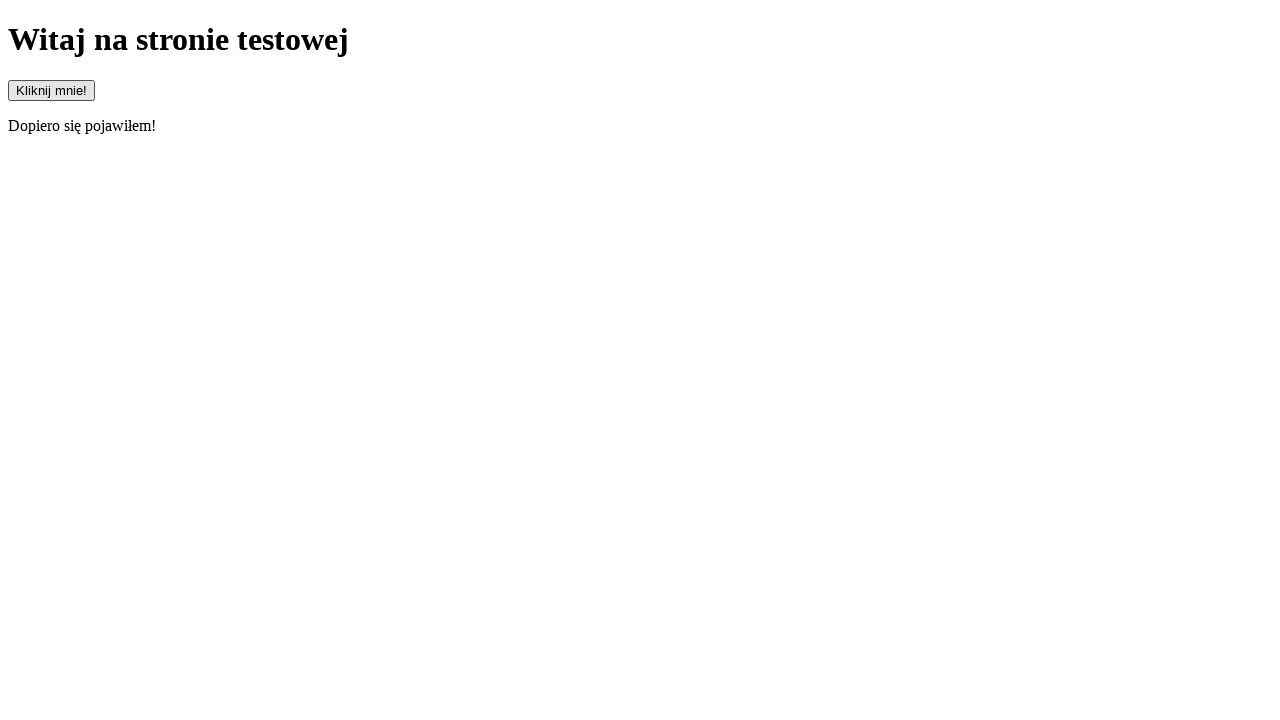

Verified that paragraph element is visible
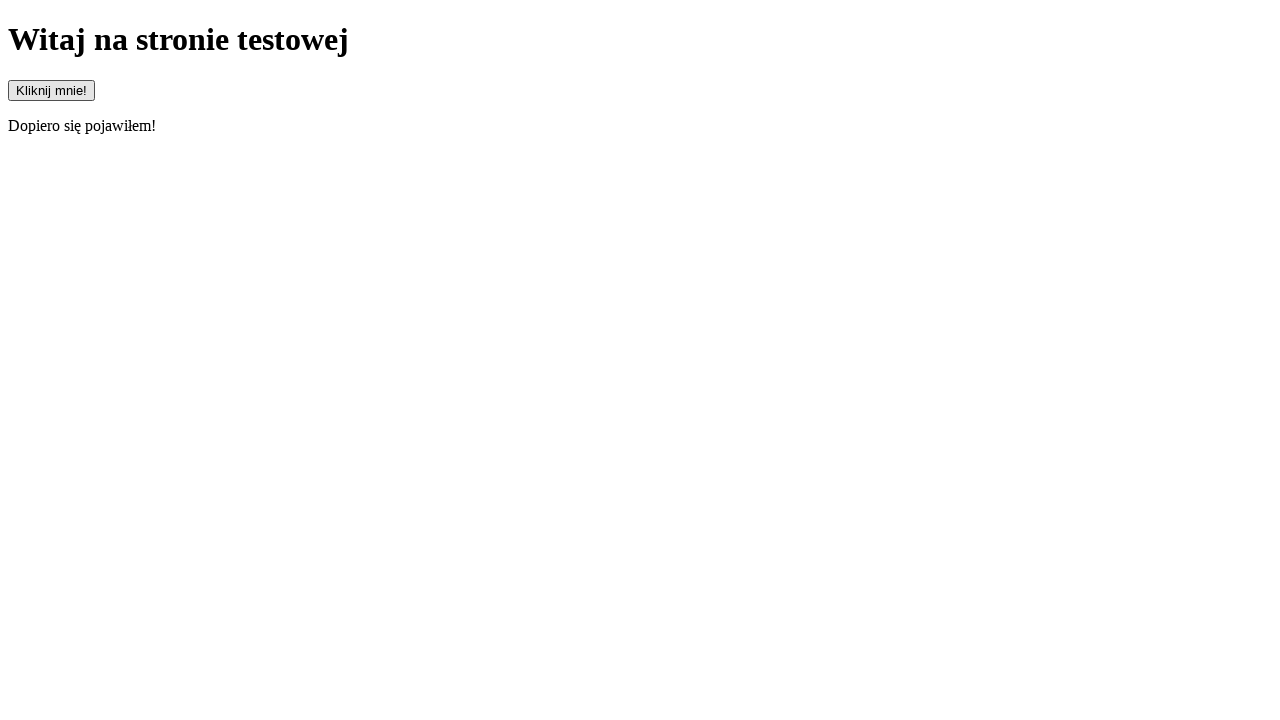

Verified that paragraph text starts with 'Dopiero'
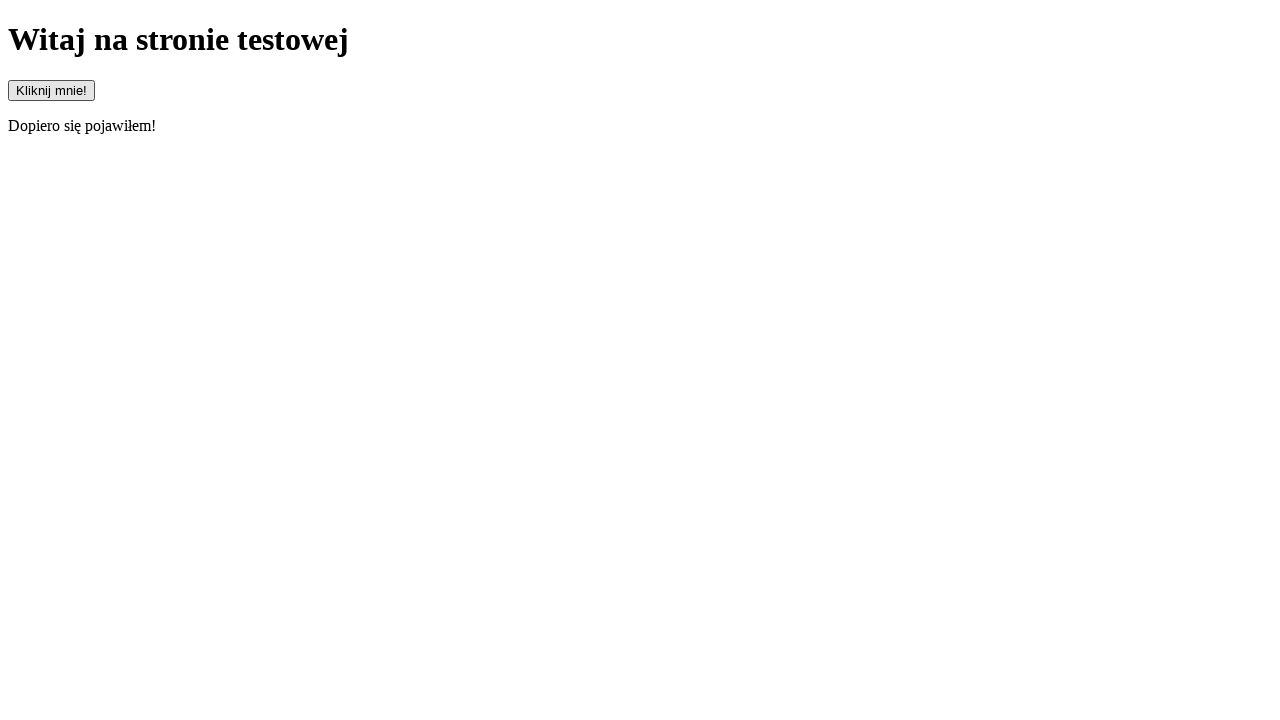

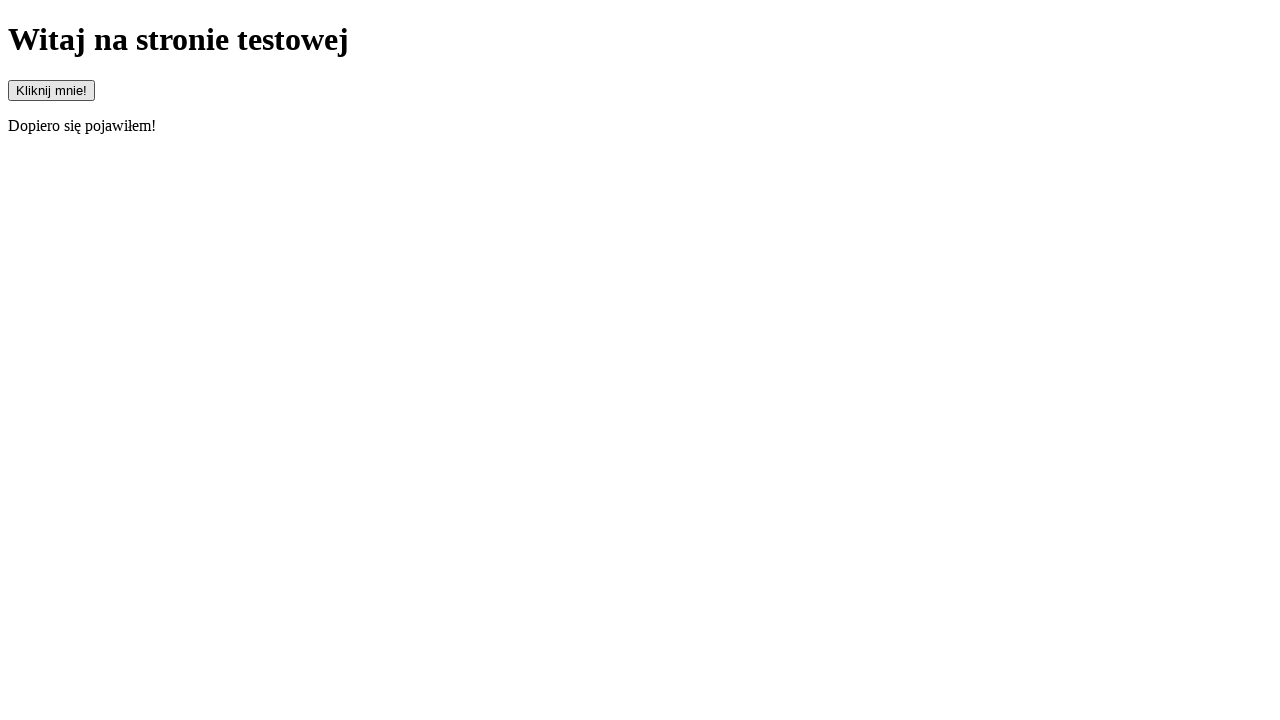